Navigates to the homepage and clicks a button containing specific text

Starting URL: https://advantageonlineshopping.com/#/

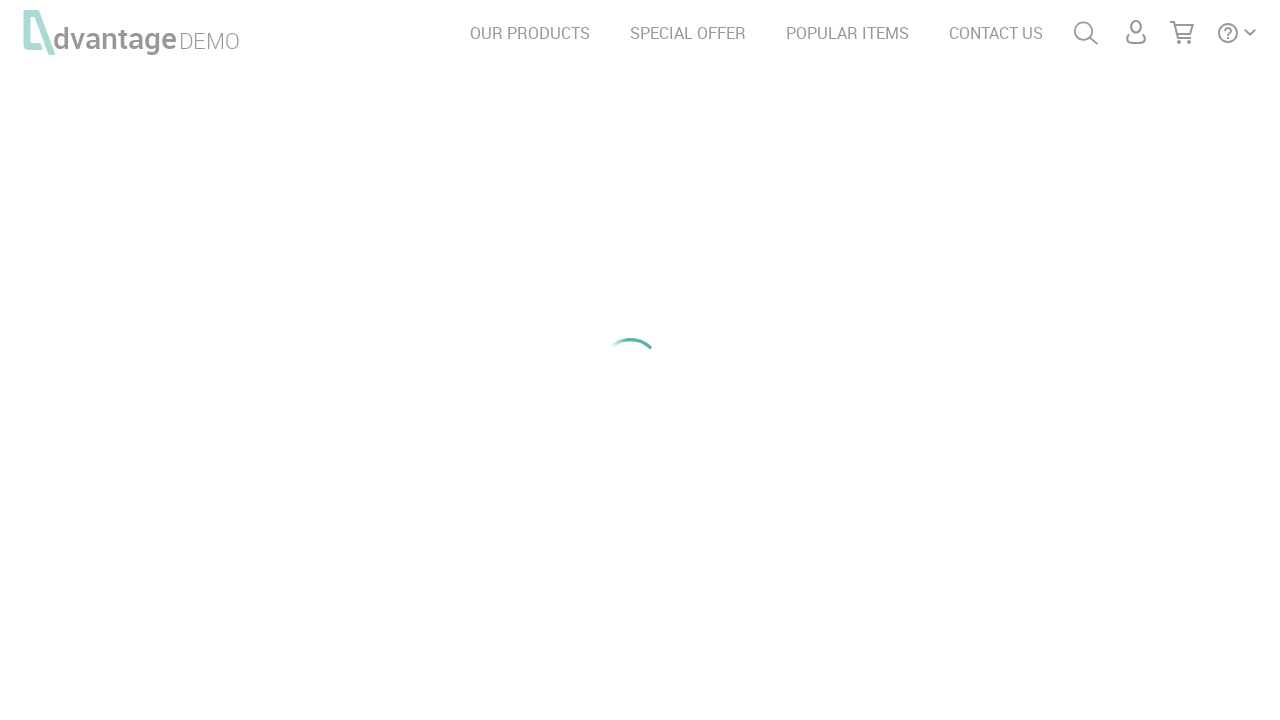

Navigated to Advantage Online Shopping homepage
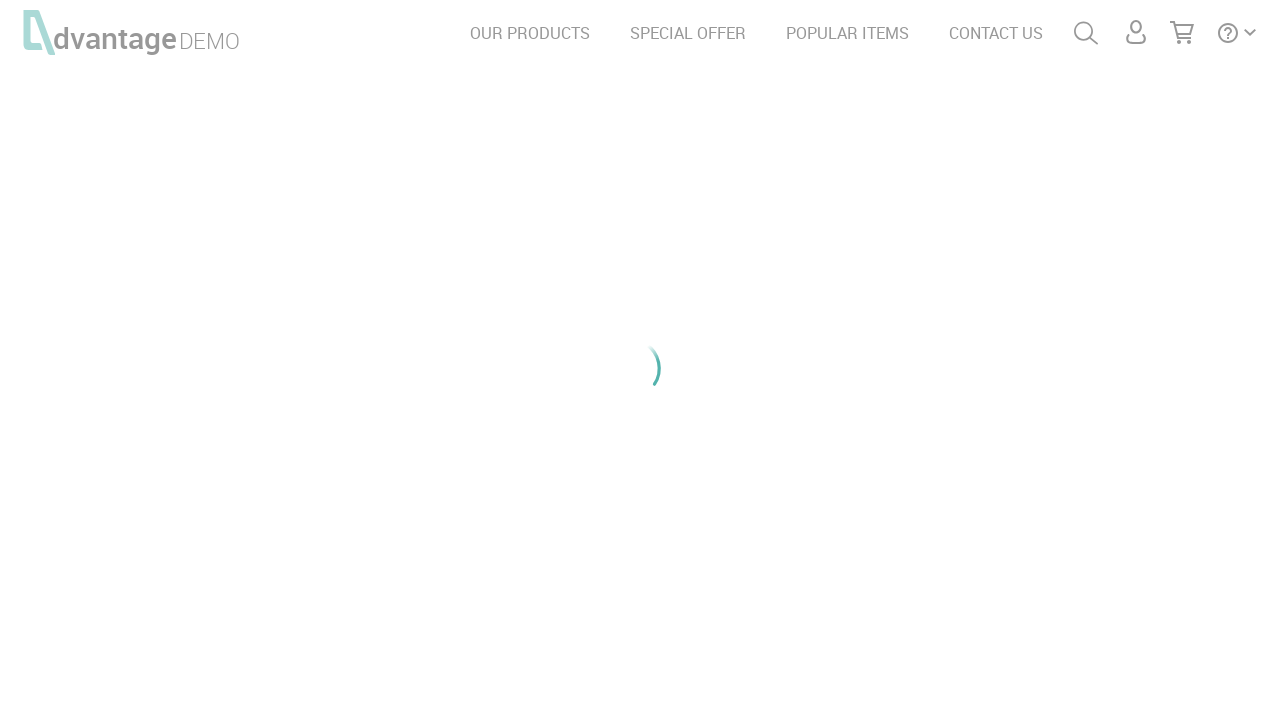

Clicked button containing text 'SPECIAL OFFER' at (688, 33) on xpath=//a[contains(text(),'SPECIAL OFFER')]
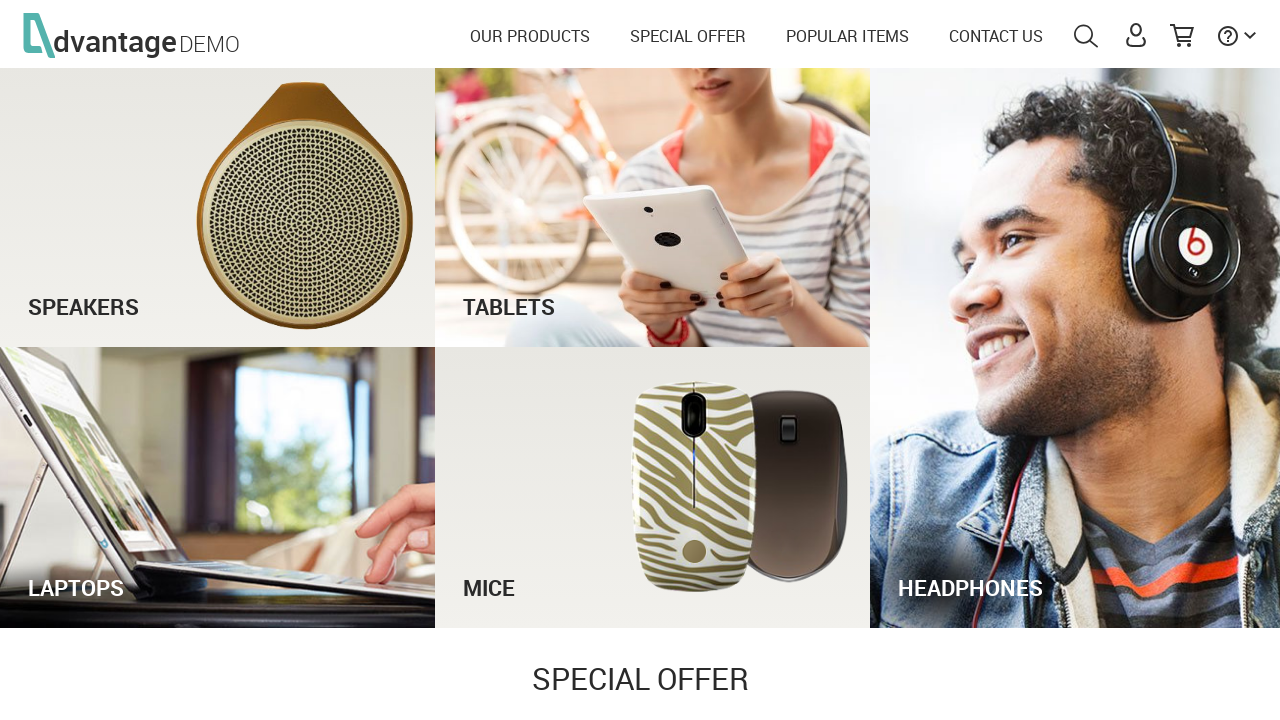

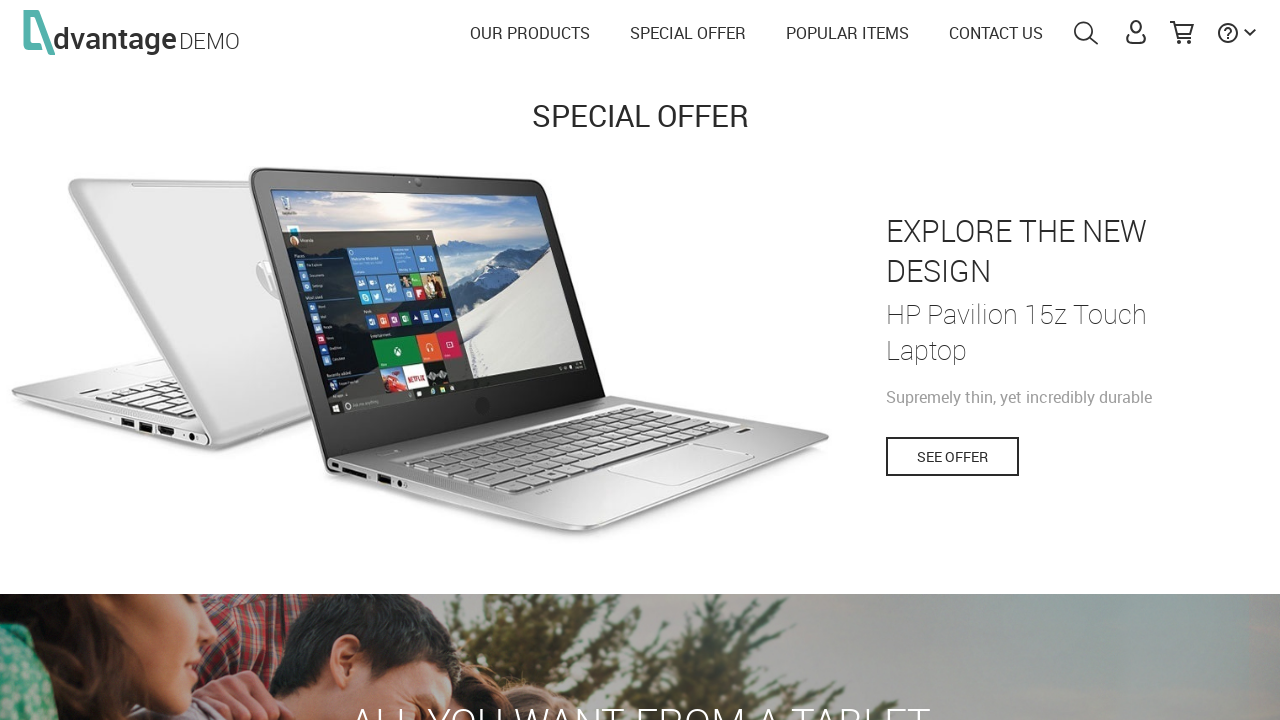